Navigates to a login practice page and verifies that the centered text element is present on the page

Starting URL: https://rahulshettyacademy.com/loginpagePractise/

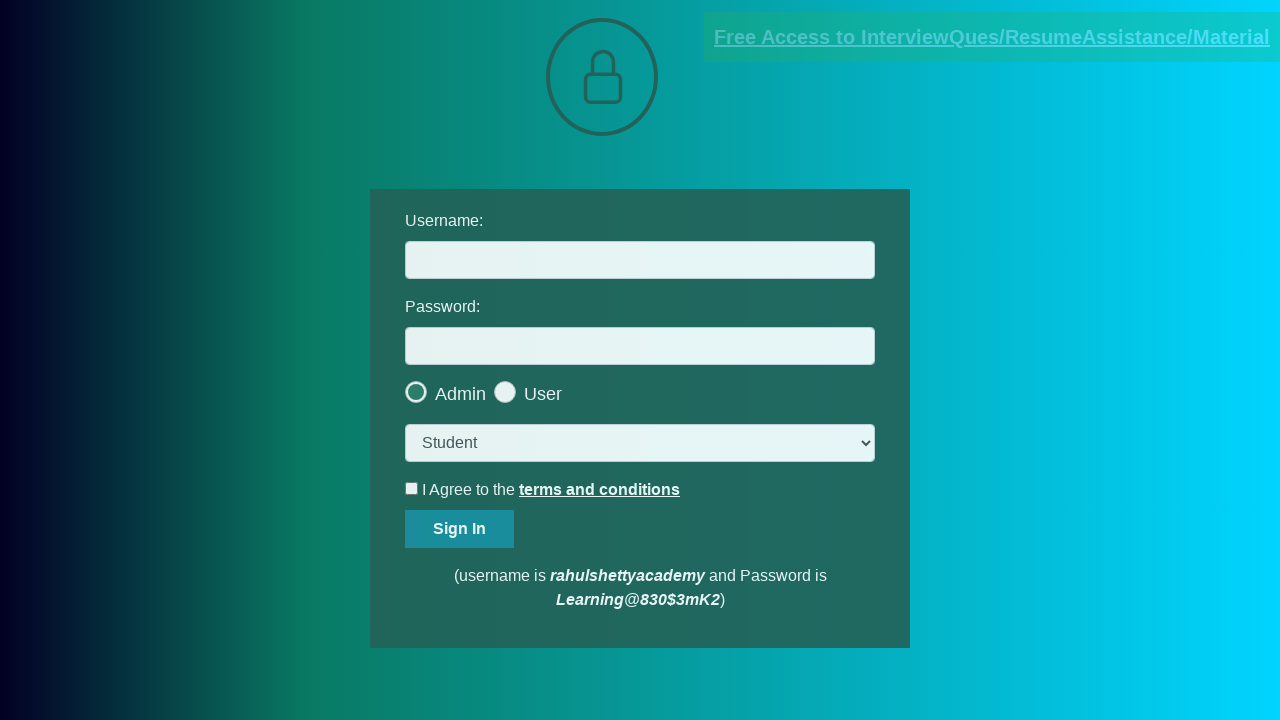

Navigated to login practice page
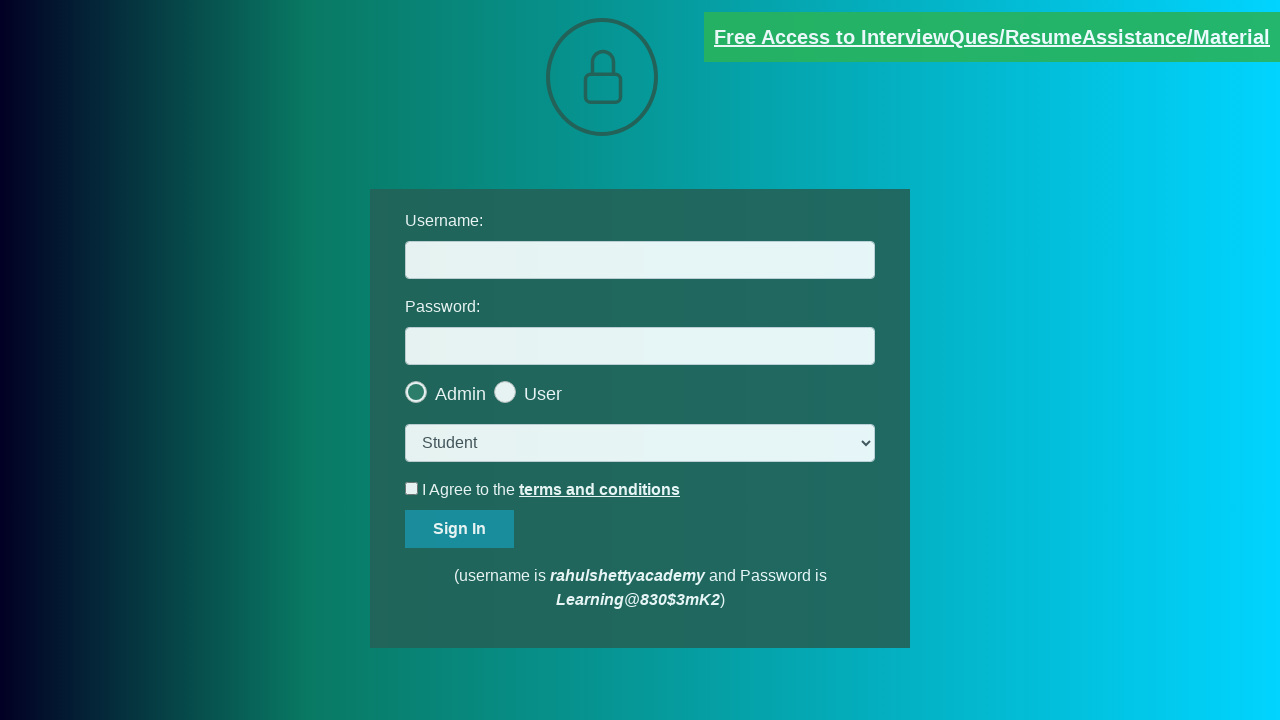

Centered text element is present on the page
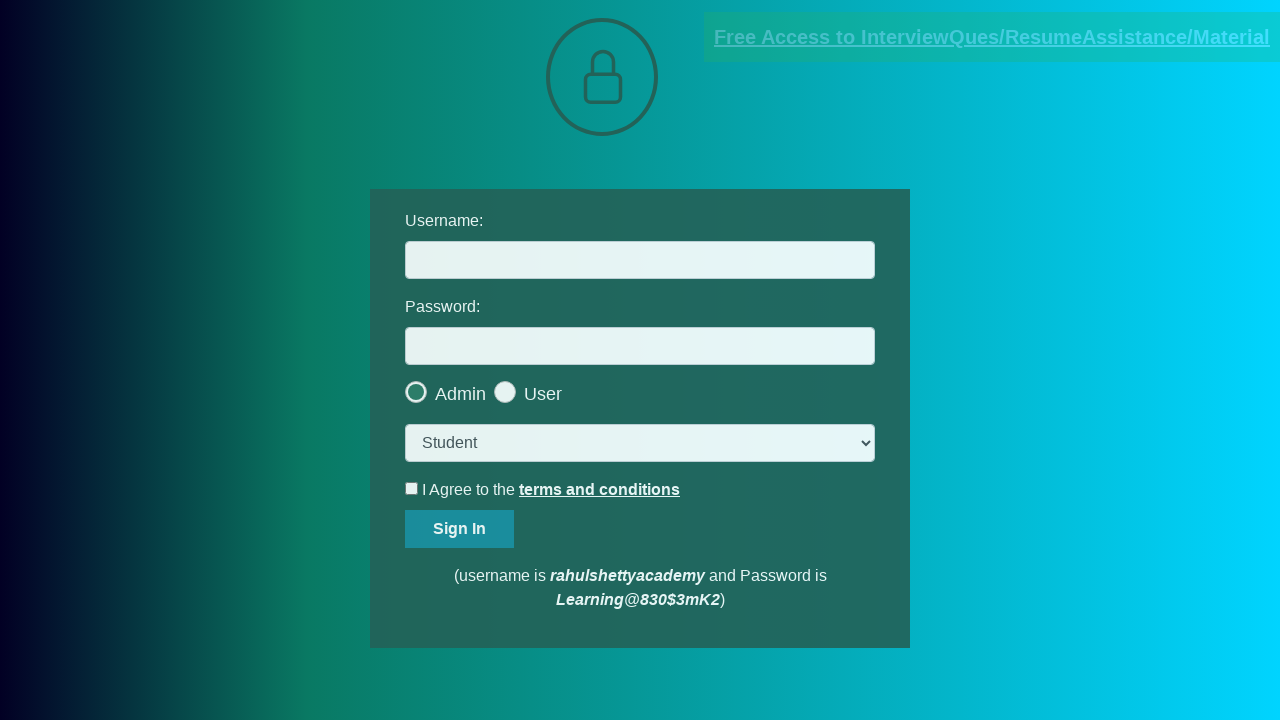

Retrieved text content from centered element: '(username is rahulshettyacademy and
									Password is Learning@830$3mK2)'
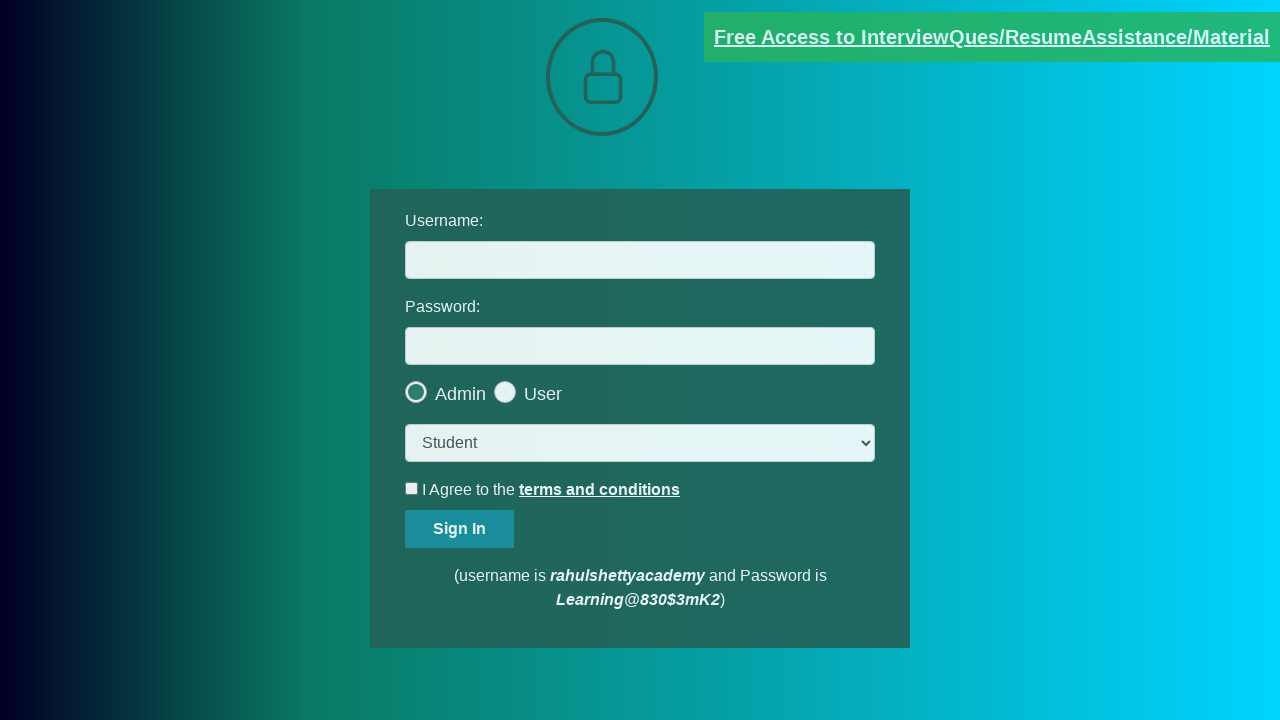

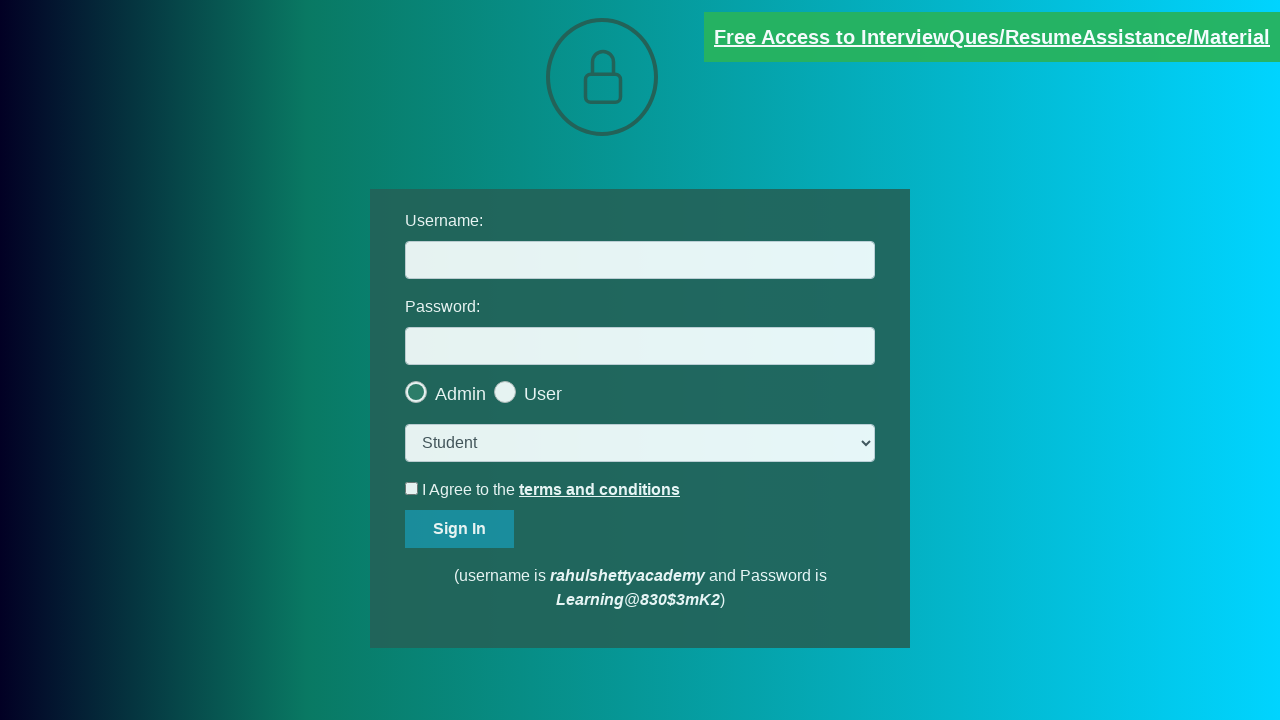